Tests dropdown selection functionality by selecting an option from a dropdown menu

Starting URL: https://www.lambdatest.com/selenium-playground/select-dropdown-demo

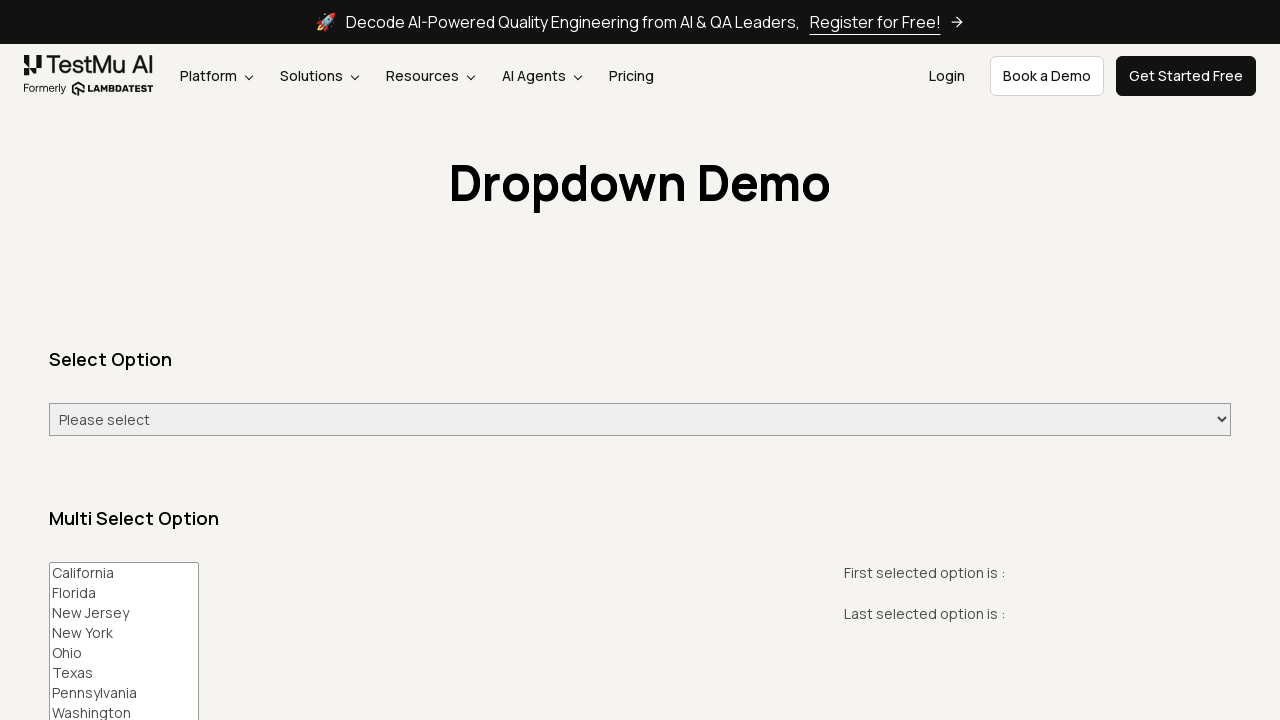

Navigated to select dropdown demo page
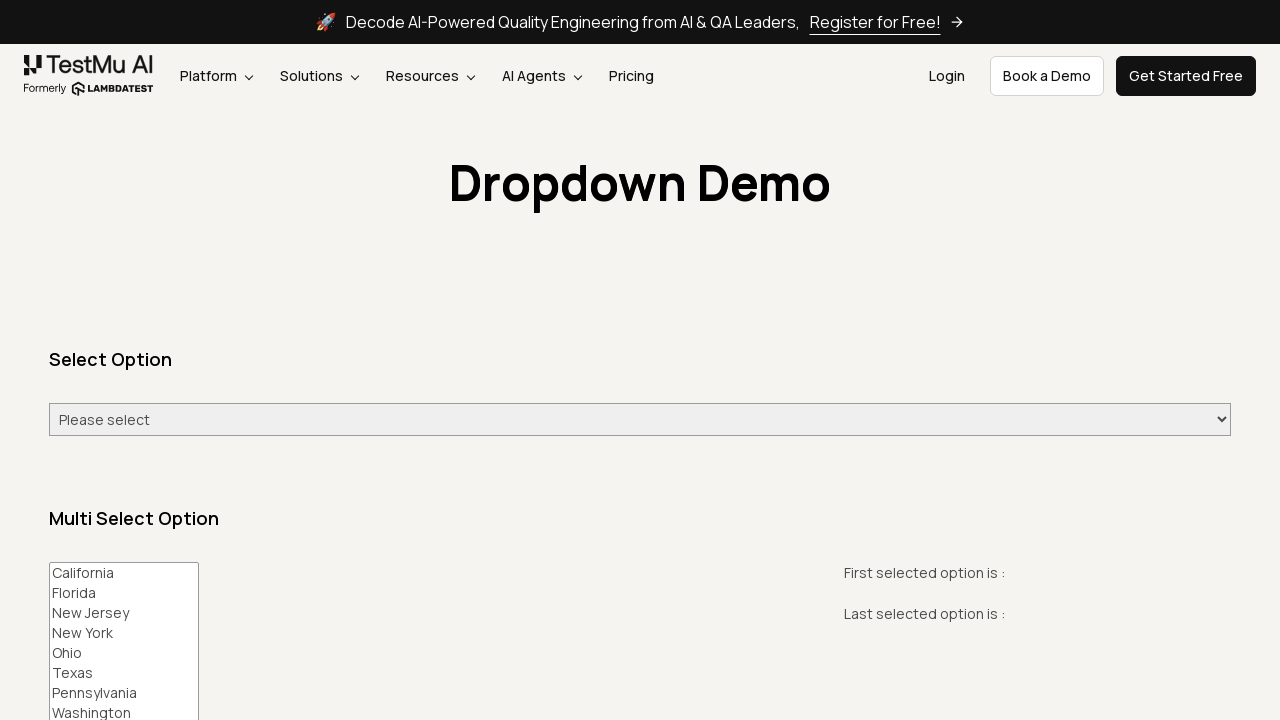

Selected 'Wednesday' from dropdown menu on #select-demo
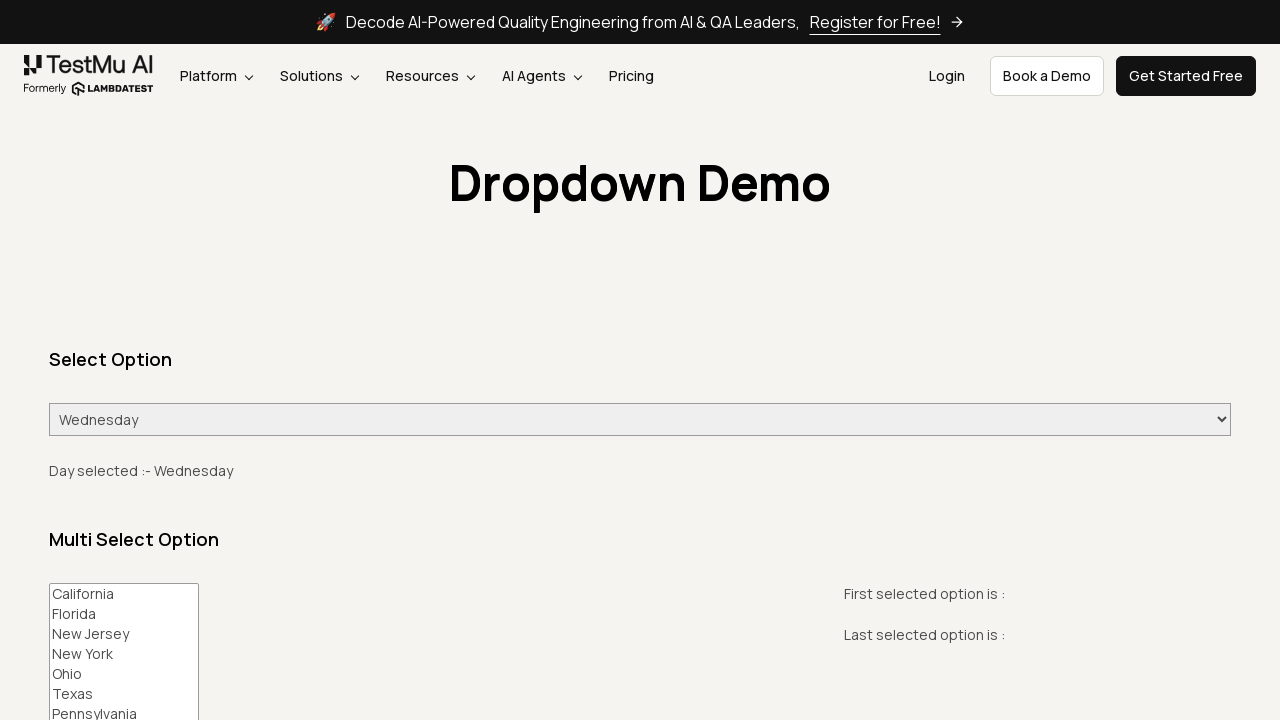

Verified that 'Wednesday' is selected in dropdown
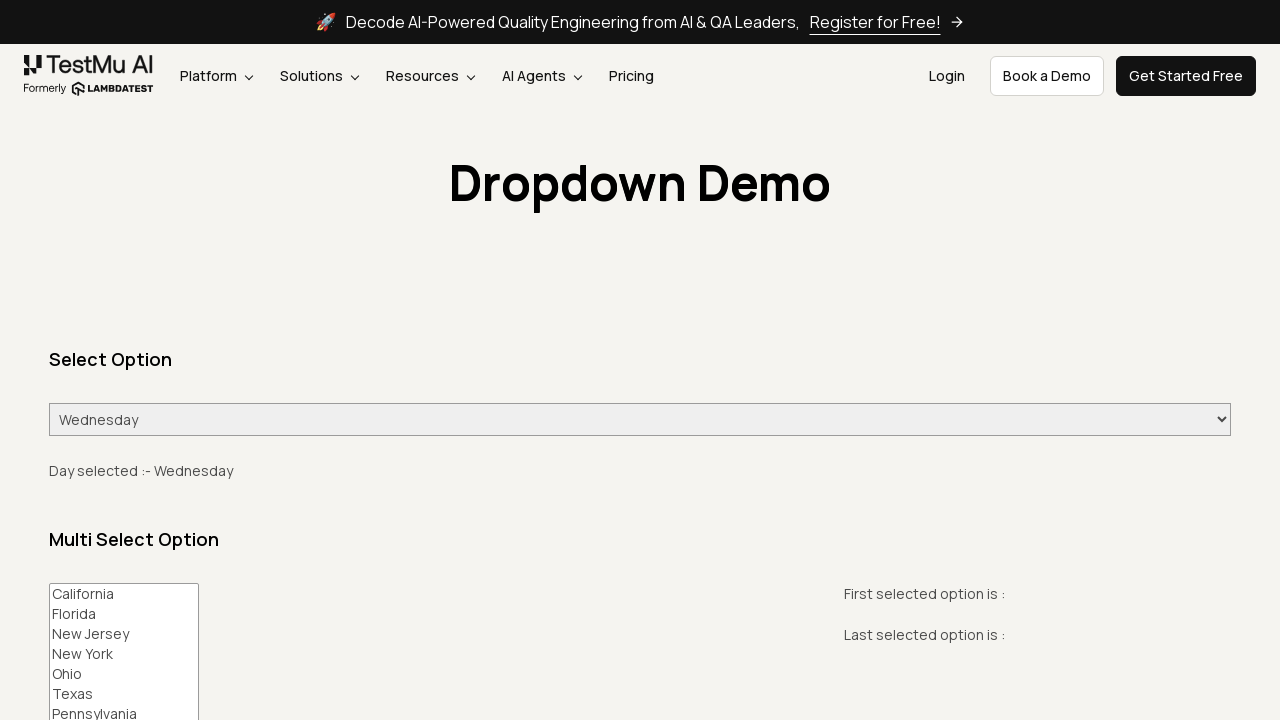

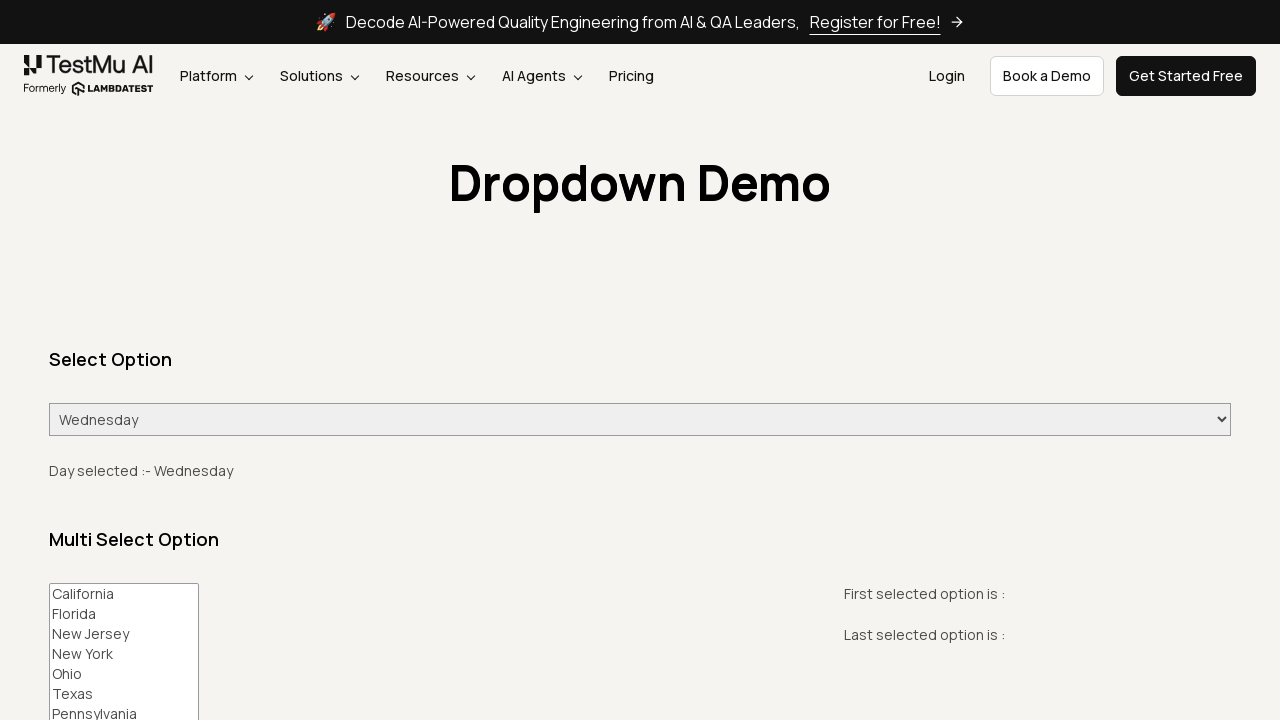